Searches for "Macbook Air" product using the search field and verifies search results are displayed

Starting URL: http://opencart.abstracta.us/

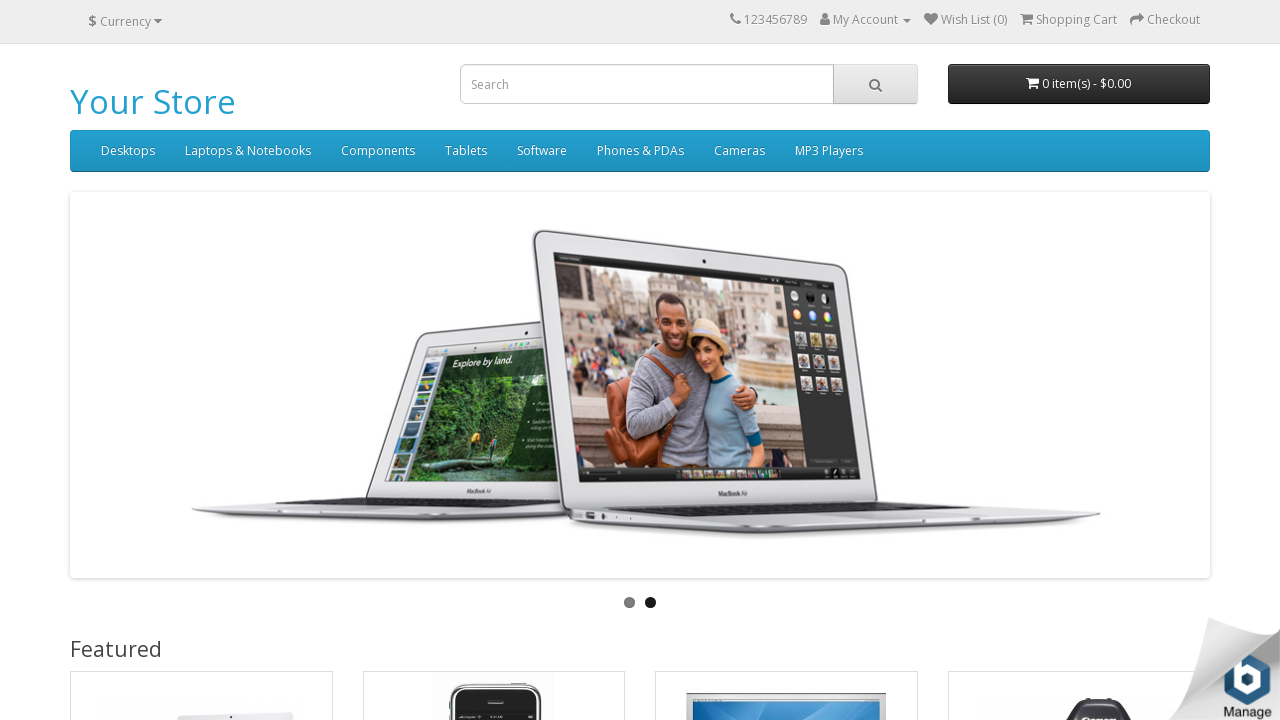

Filled search field with 'Macbook Air' on xpath=//*[@id='search']/input
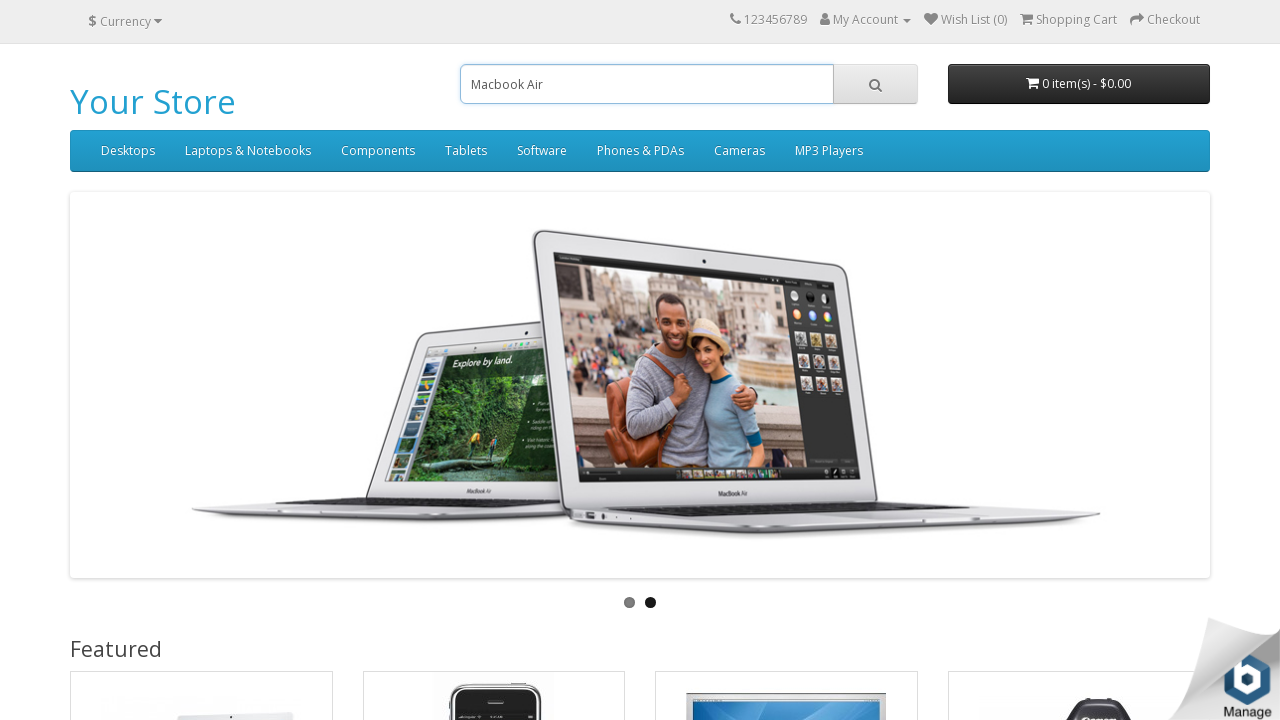

Pressed Enter to submit search query on xpath=//*[@id='search']/input
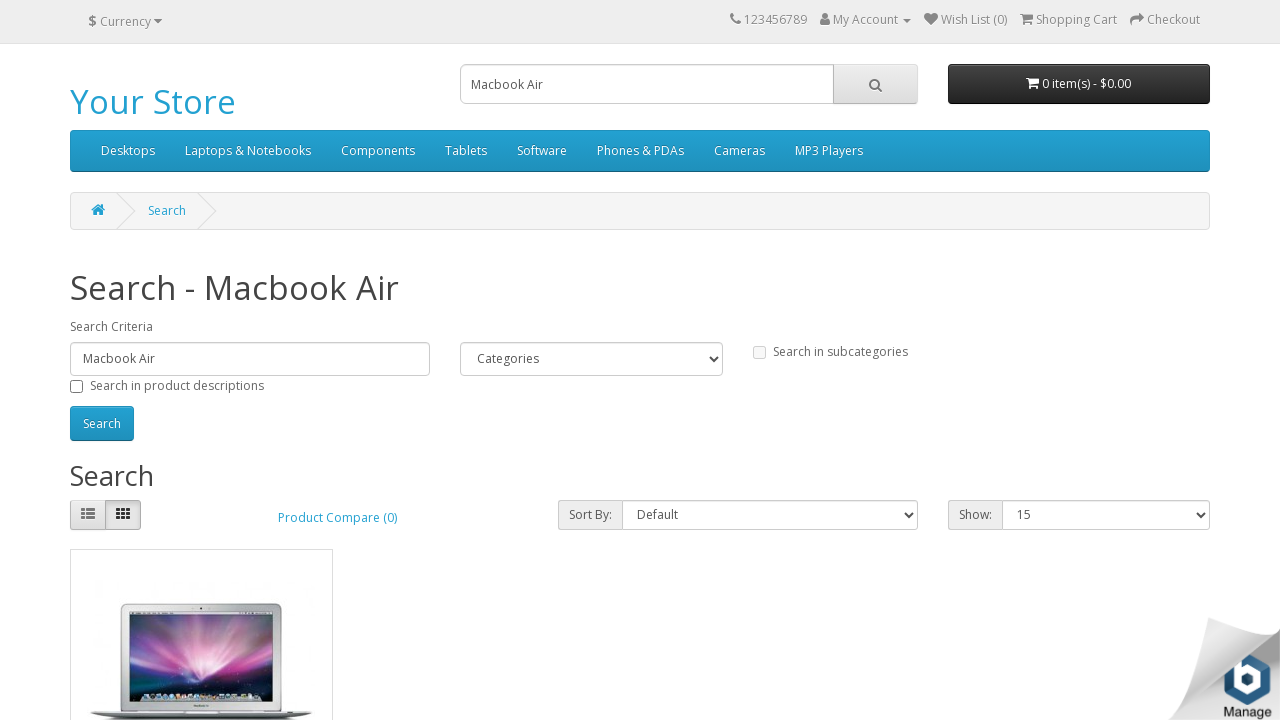

Search results loaded and product image displayed
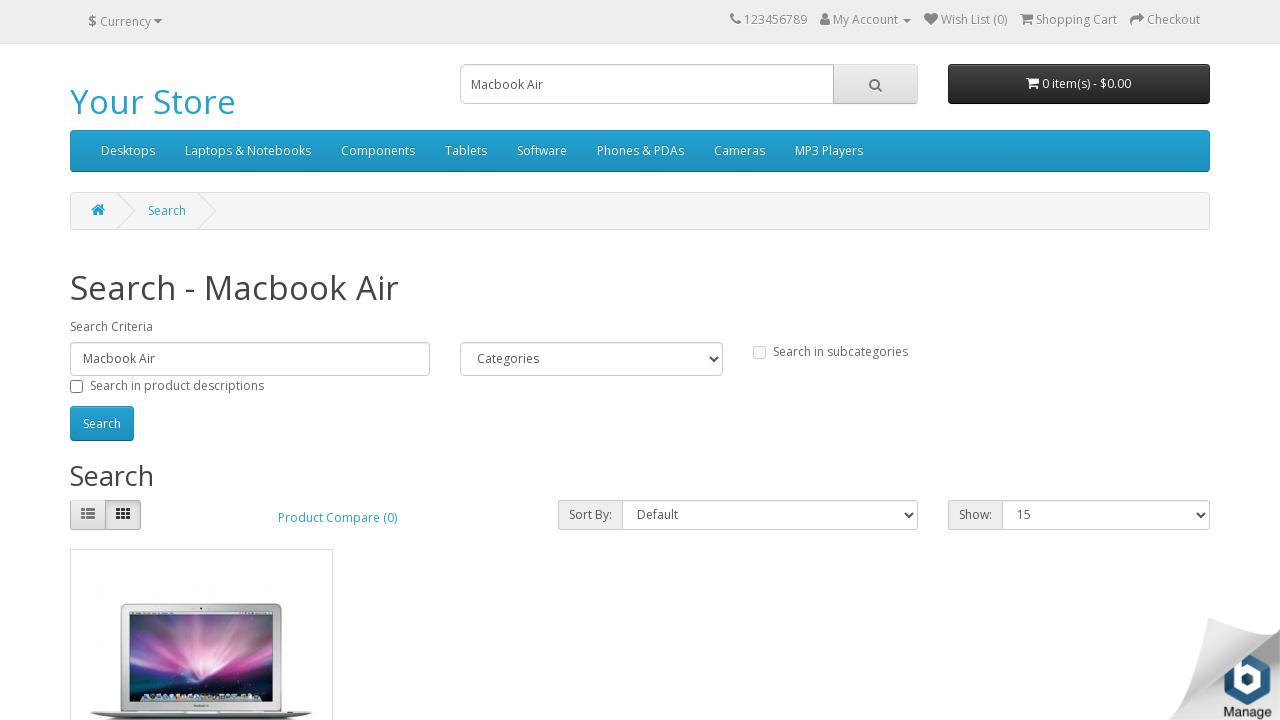

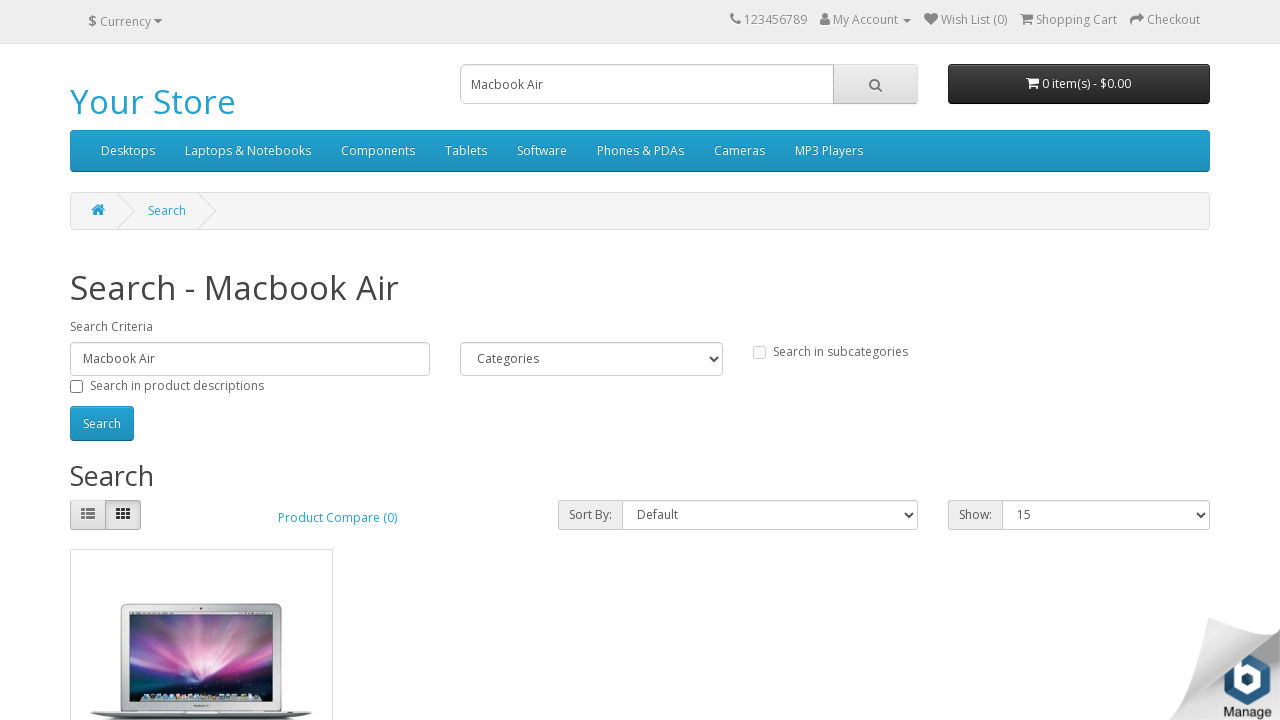